Tests various alert interactions including accepting, dismissing, and handling timed alerts on a demo page

Starting URL: https://demoqa.com/alerts

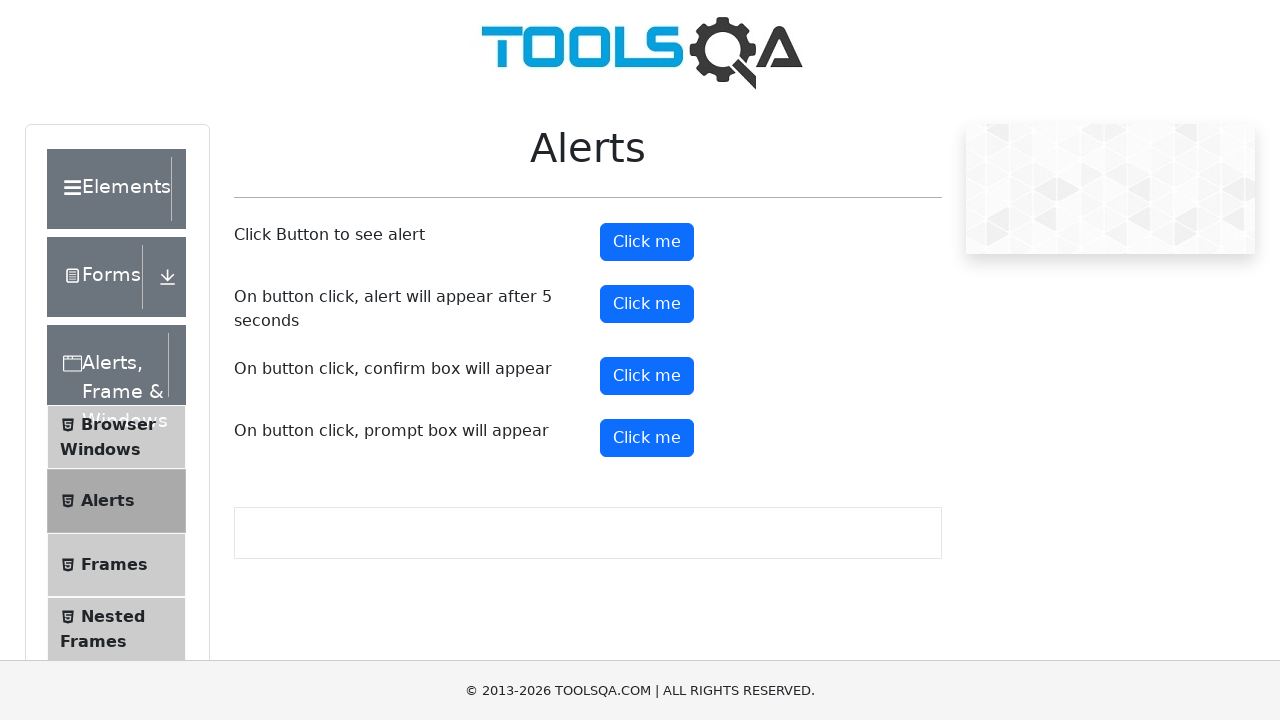

Clicked alert button to trigger simple alert at (647, 242) on #alertButton
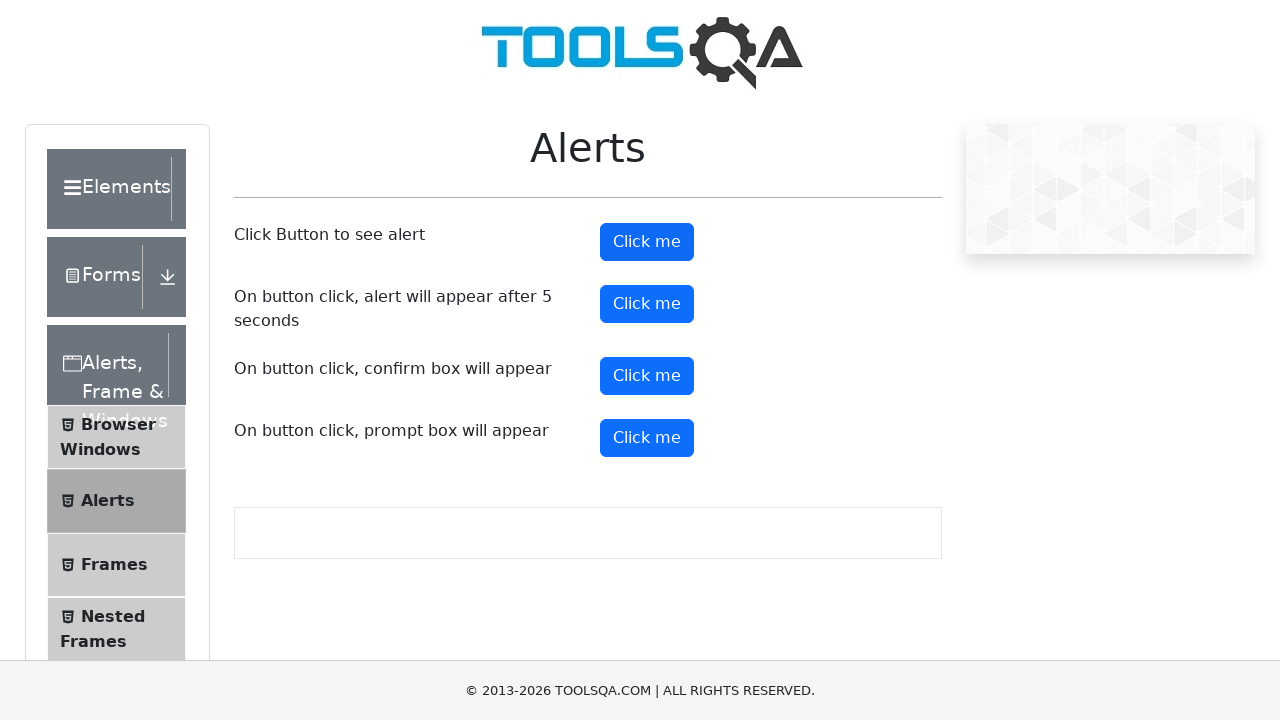

Waited 3 seconds for alert to appear
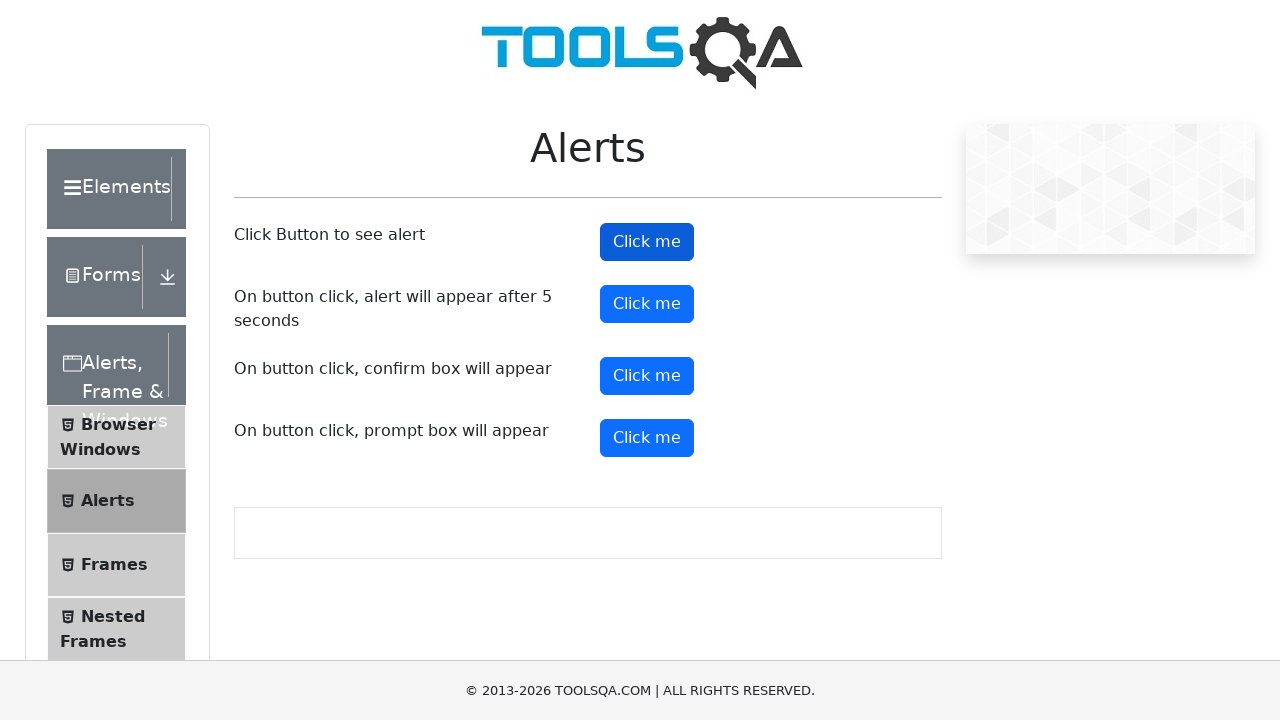

Set up dialog handler to accept alerts
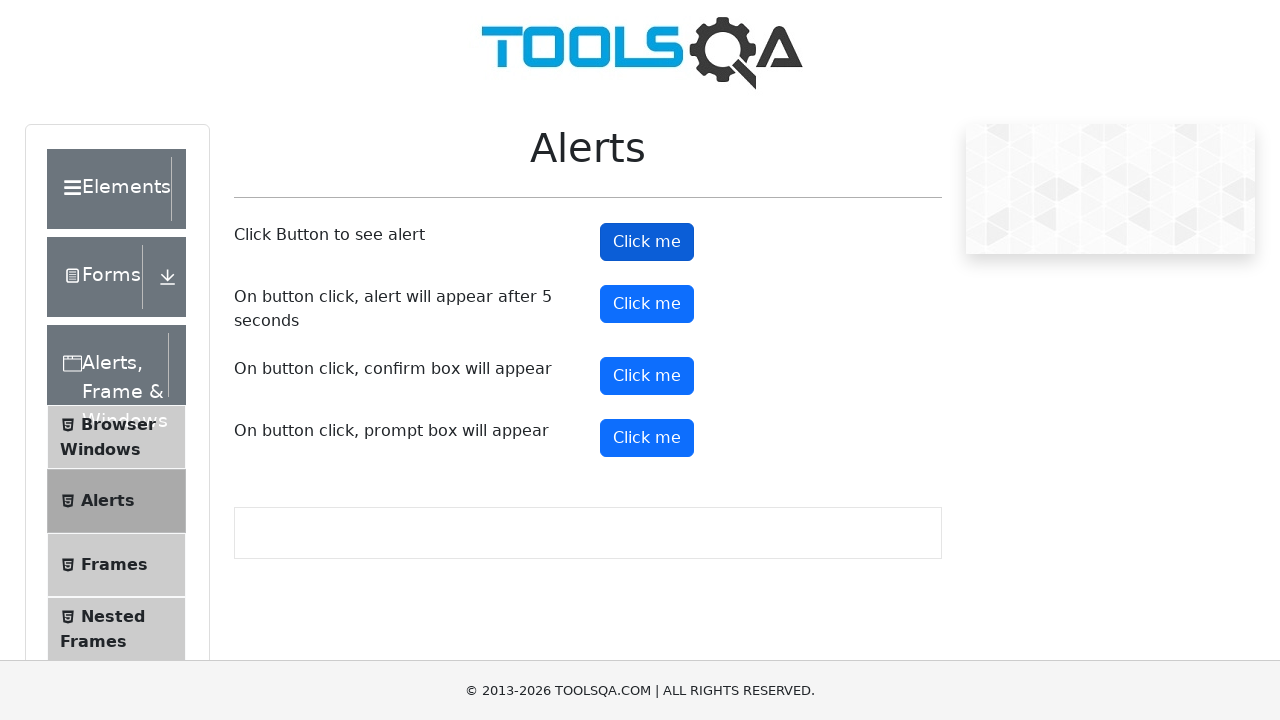

Clicked alert button again to trigger and accept alert at (647, 242) on #alertButton
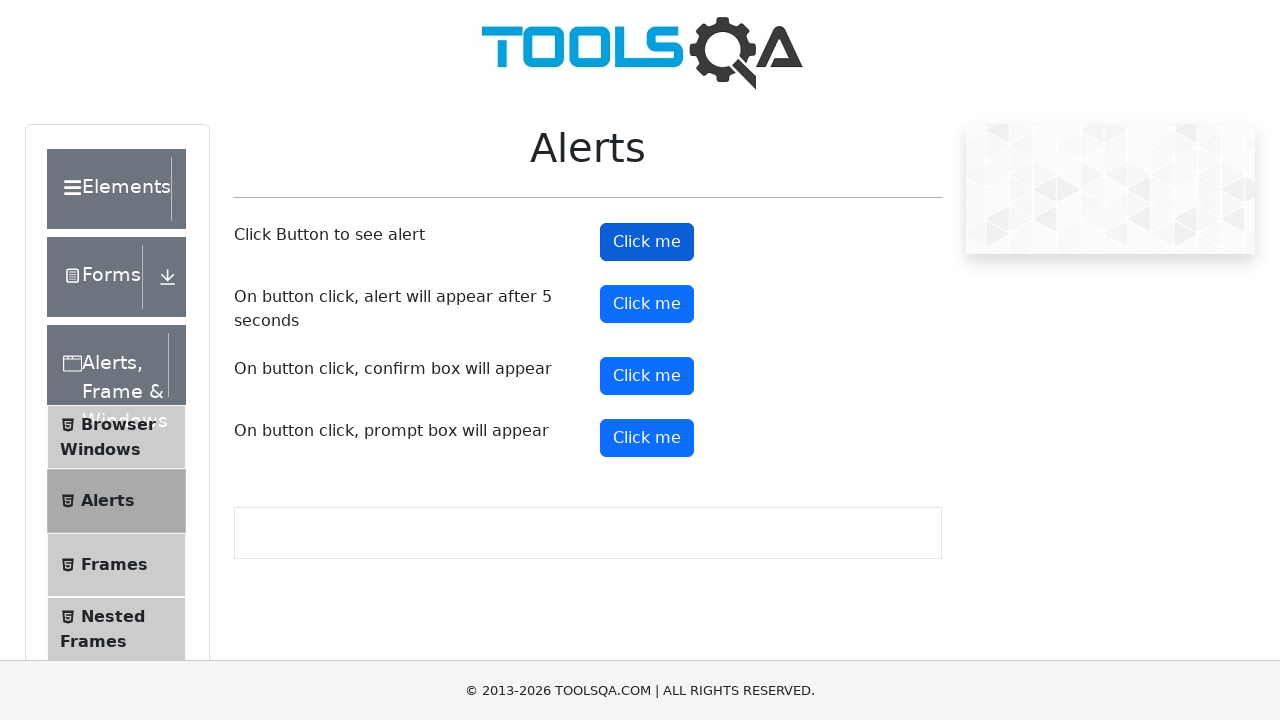

Clicked timer alert button to trigger timed alert at (647, 304) on #timerAlertButton
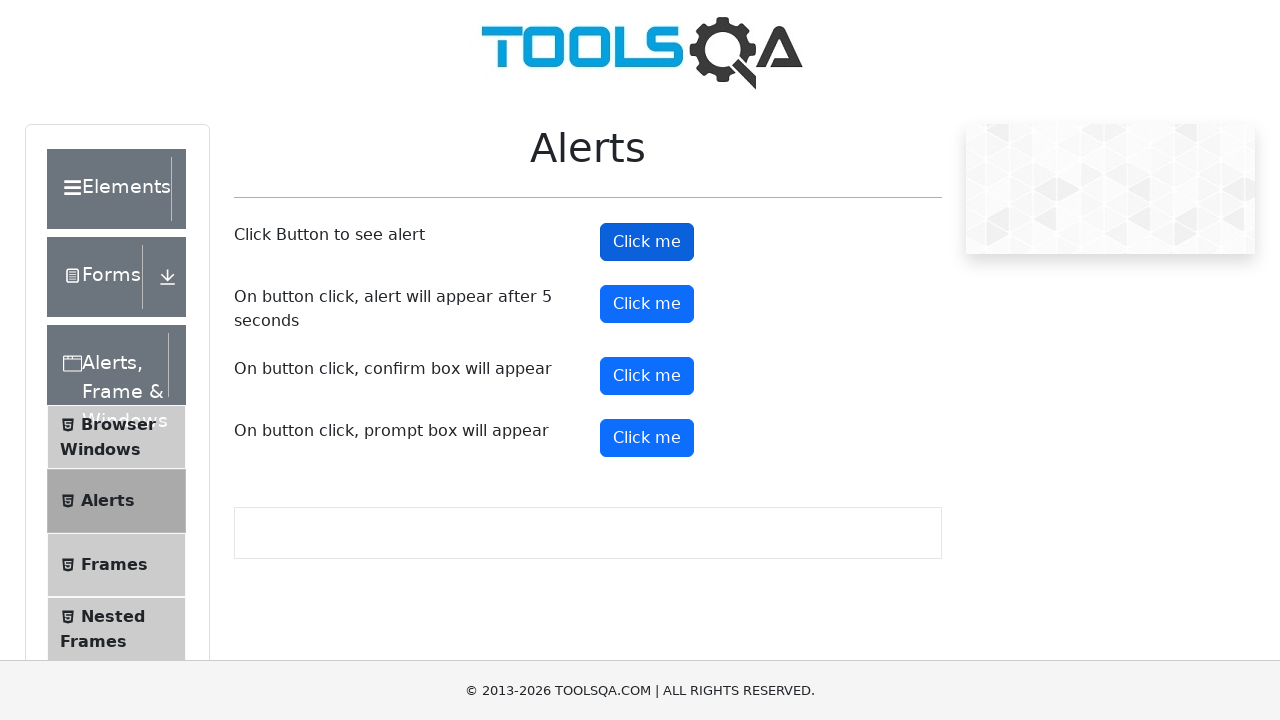

Waited 5 seconds for timed alert to appear and auto-accept
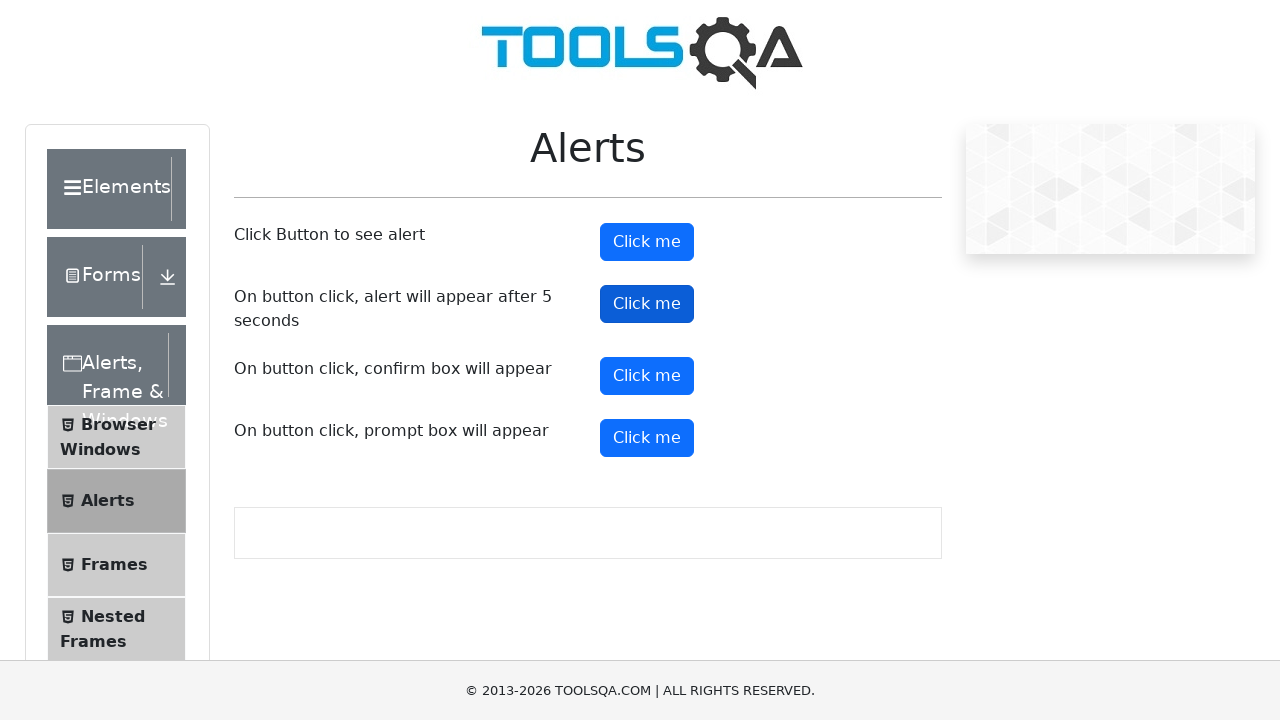

Clicked confirm button to trigger confirmation dialog at (647, 376) on #confirmButton
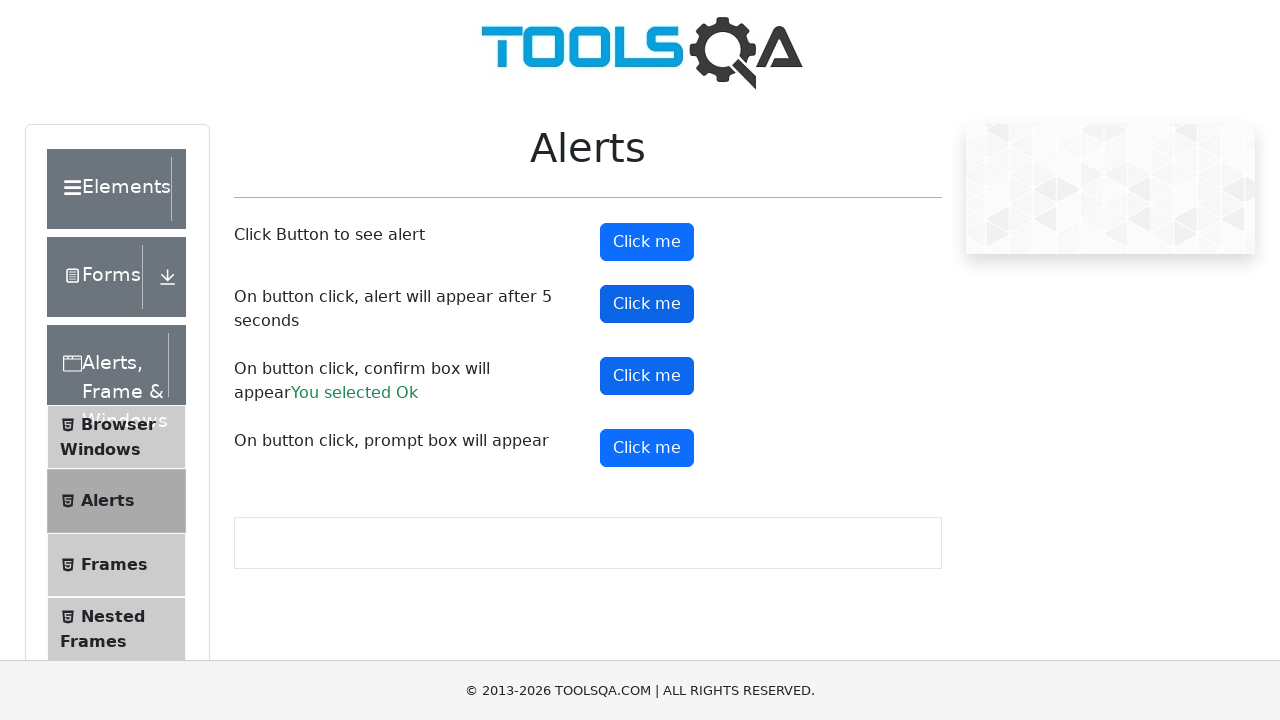

Waited 3 seconds for confirmation dialog
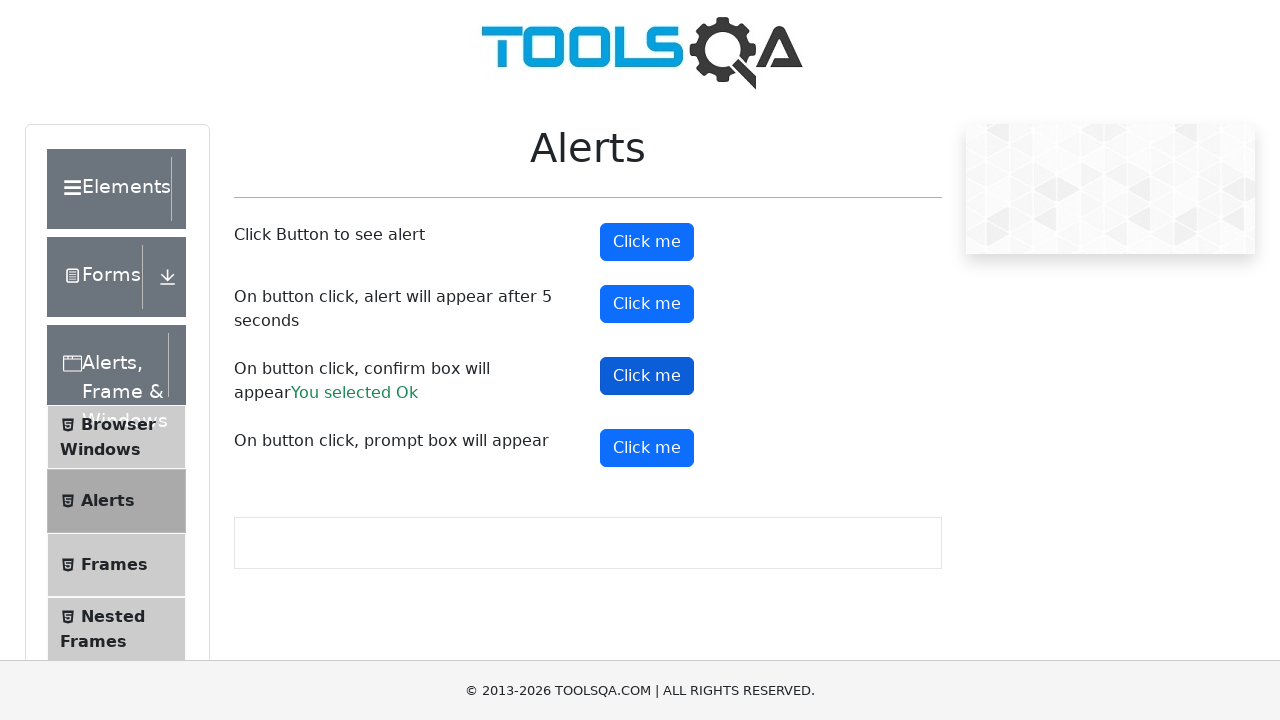

Updated dialog handler to dismiss alerts
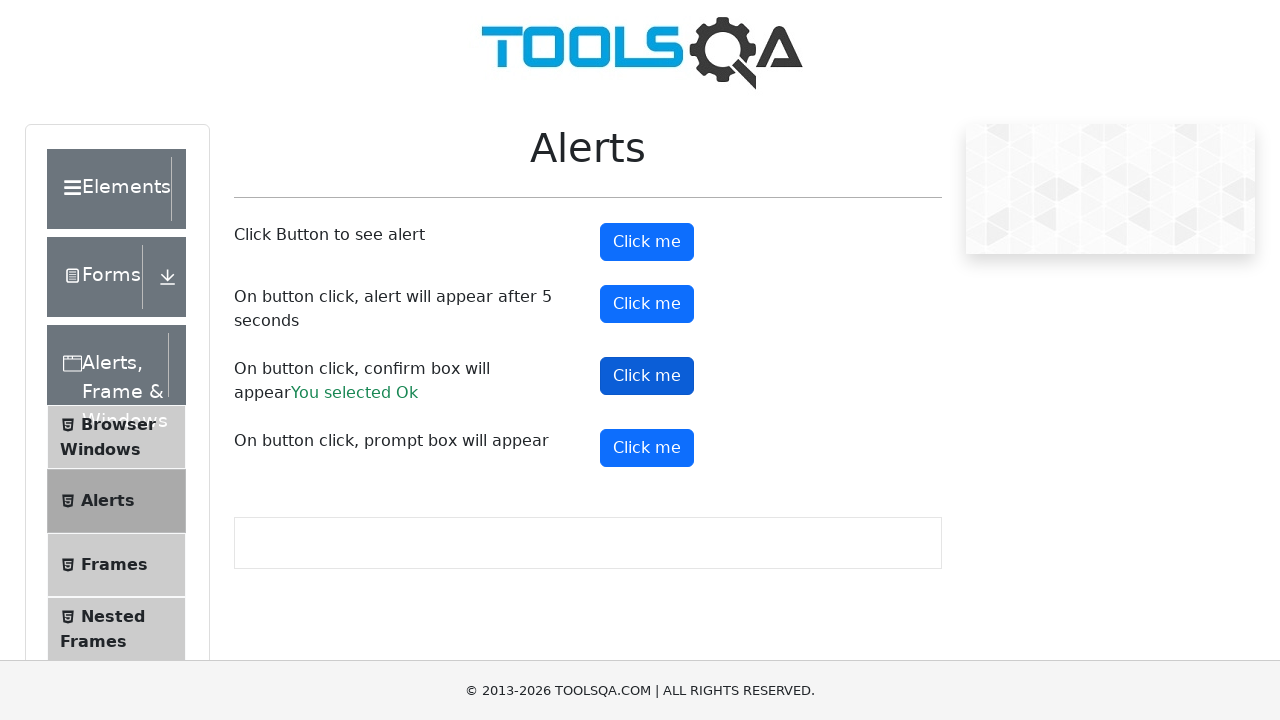

Clicked confirm button again to trigger and dismiss confirmation dialog at (647, 376) on #confirmButton
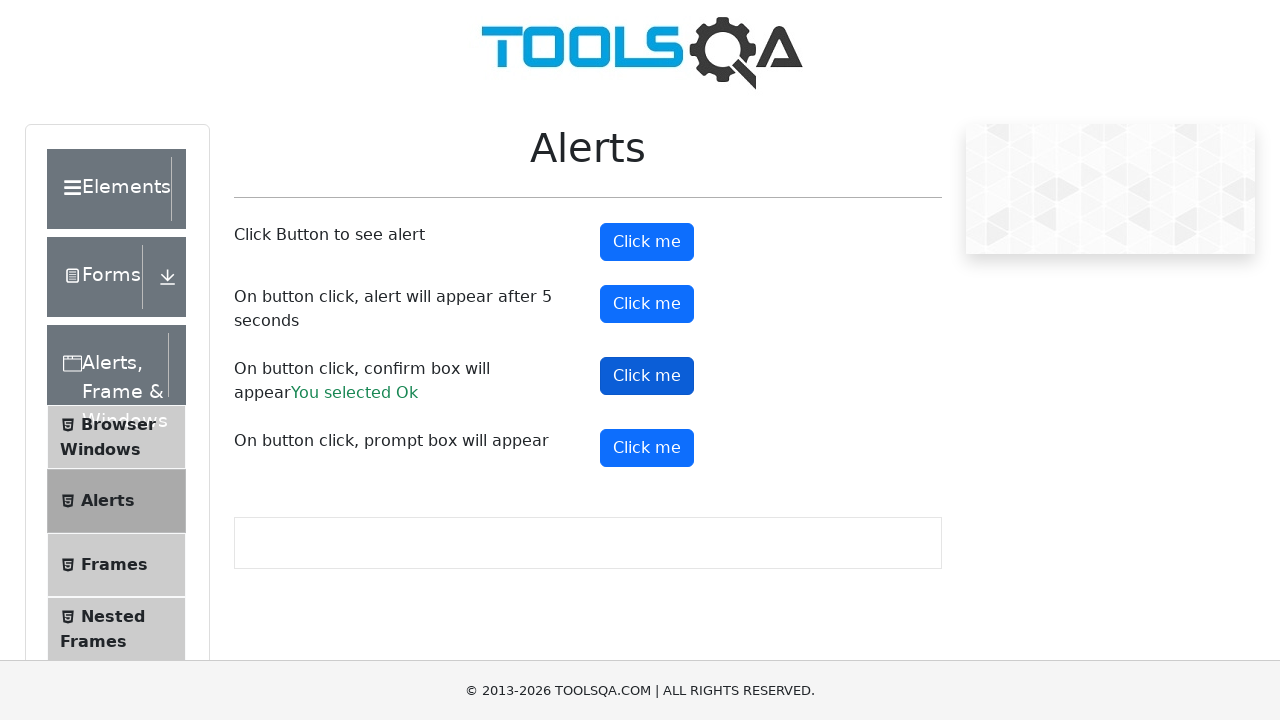

Waited 3 seconds
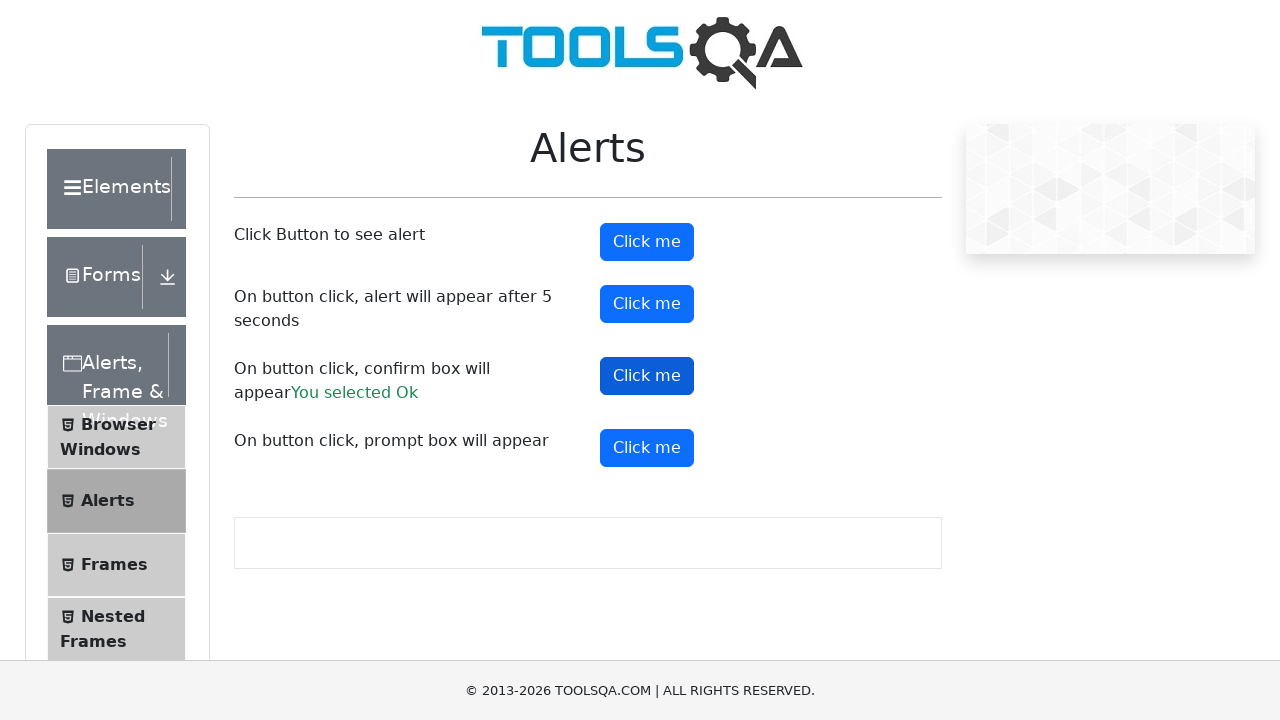

Updated dialog handler to accept alerts again
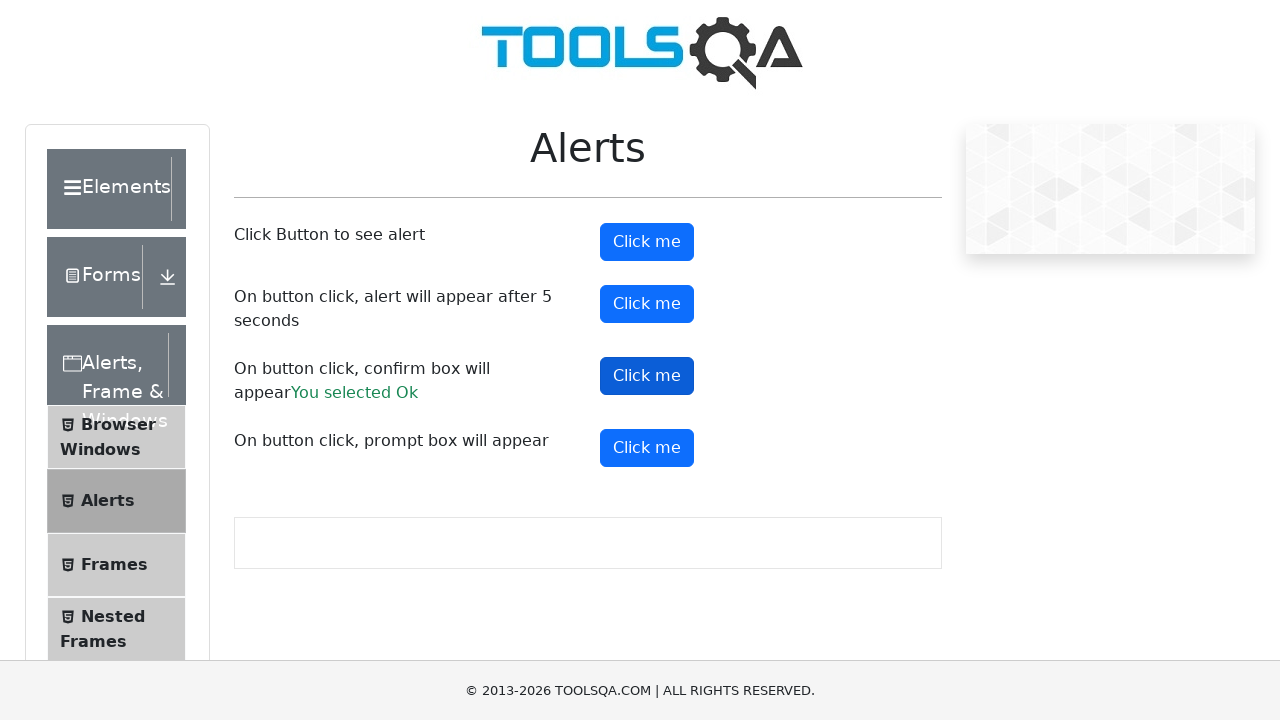

Clicked confirm button to trigger and accept confirmation dialog at (647, 376) on #confirmButton
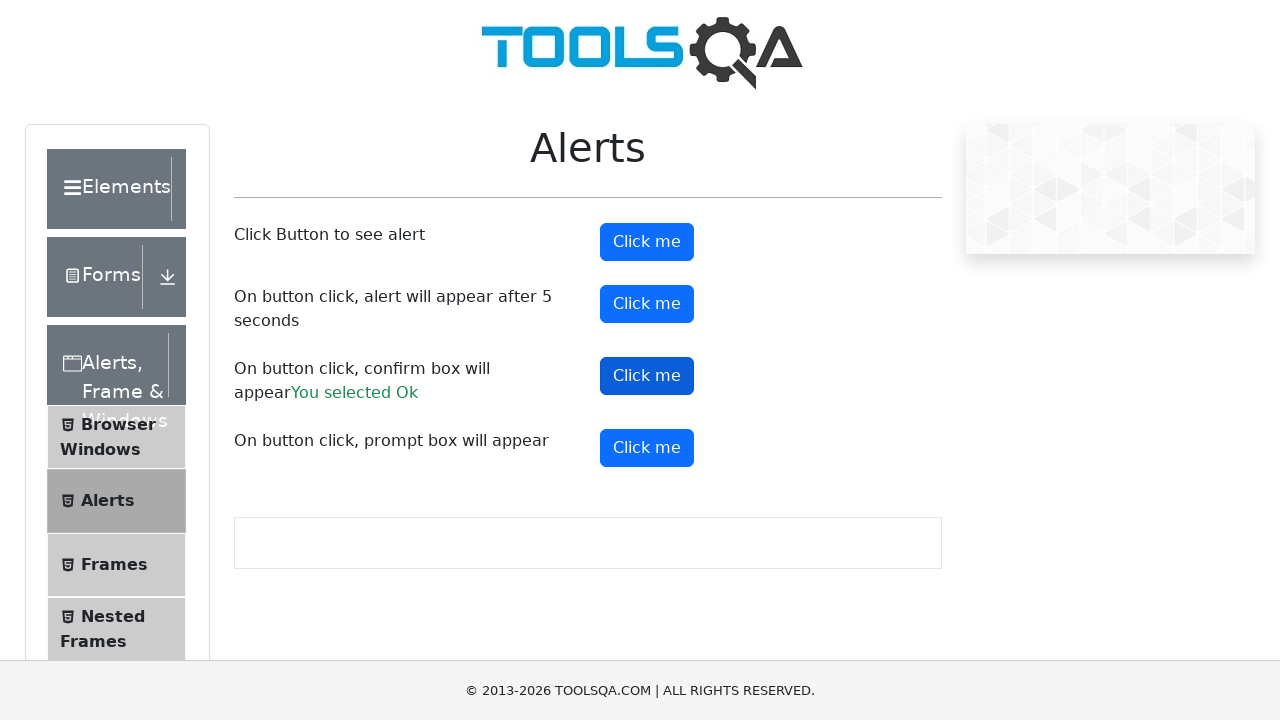

Waited 3 seconds
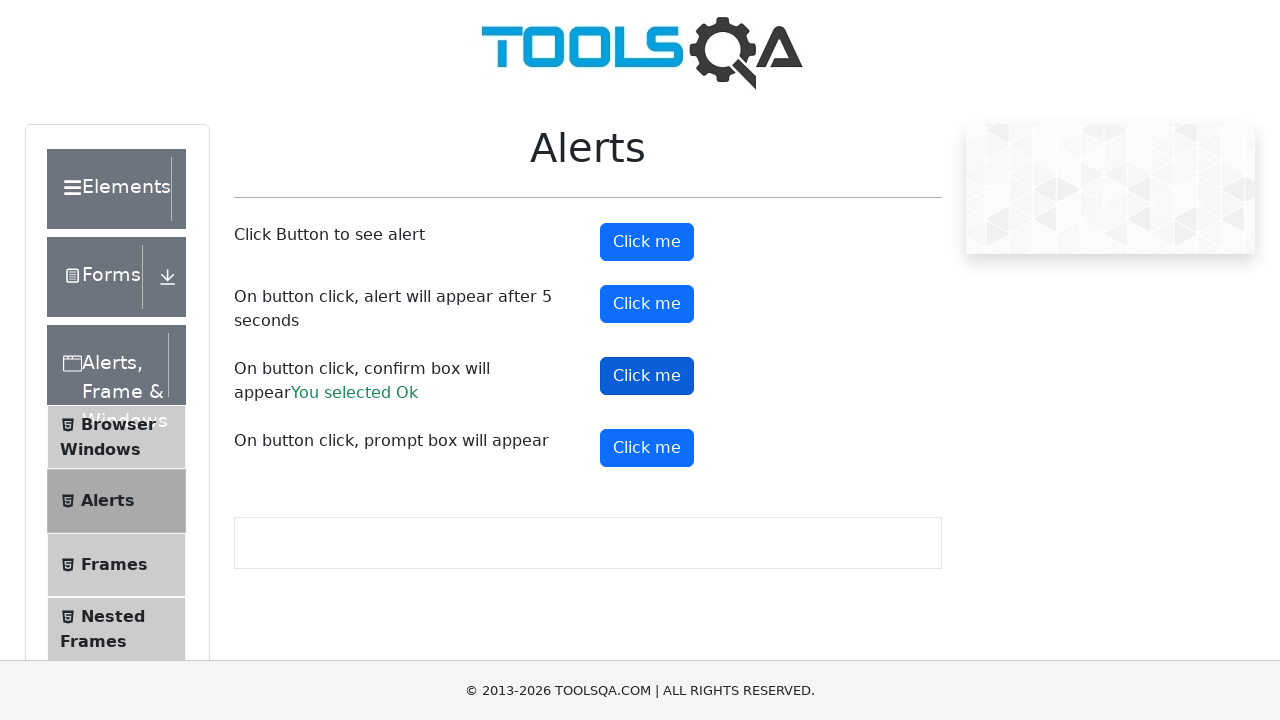

Clicked confirm button one more time at (647, 376) on #confirmButton
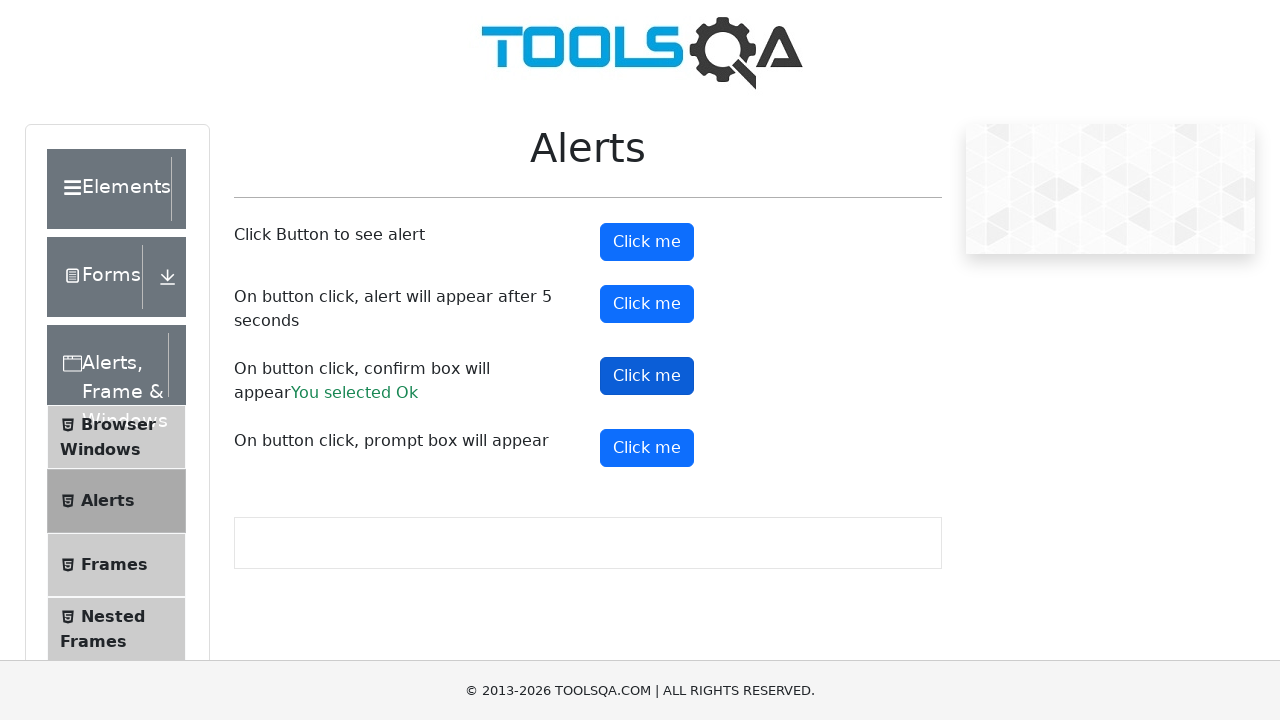

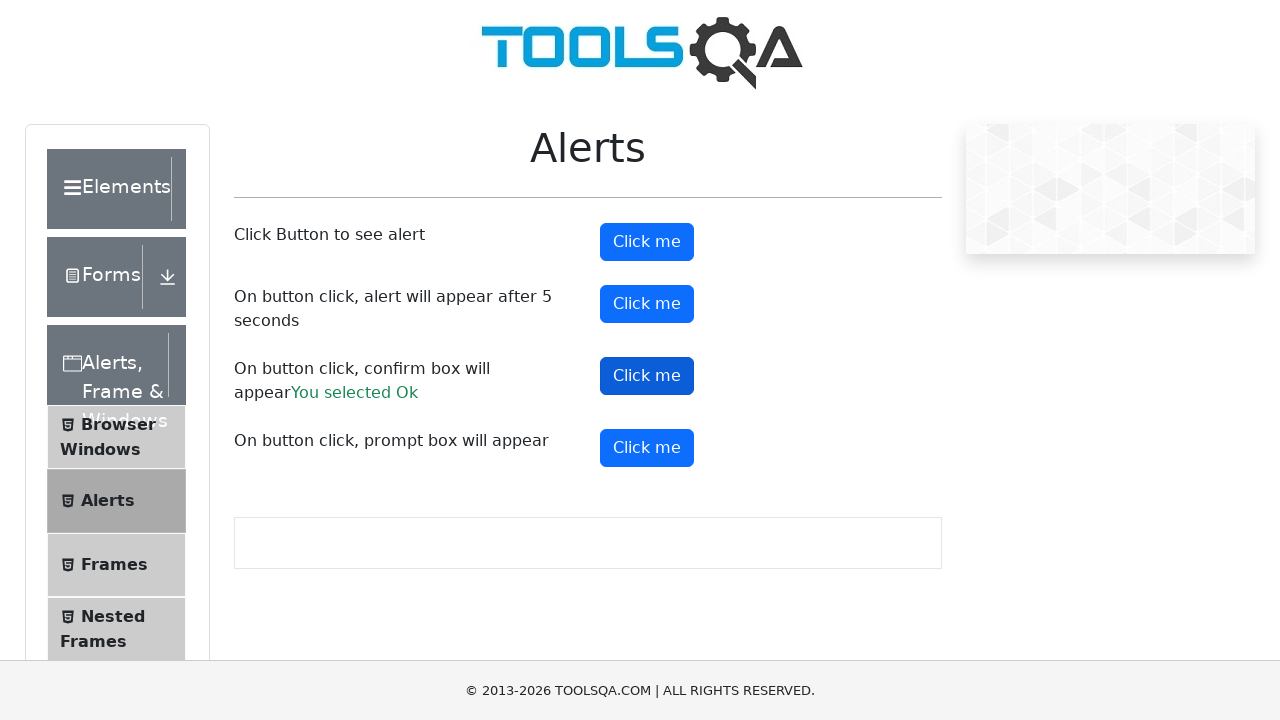